Navigates to IT Hillel website, clicks through to the Basic Frontend course page, and verifies that teacher information is displayed

Starting URL: https://ithillel.ua/

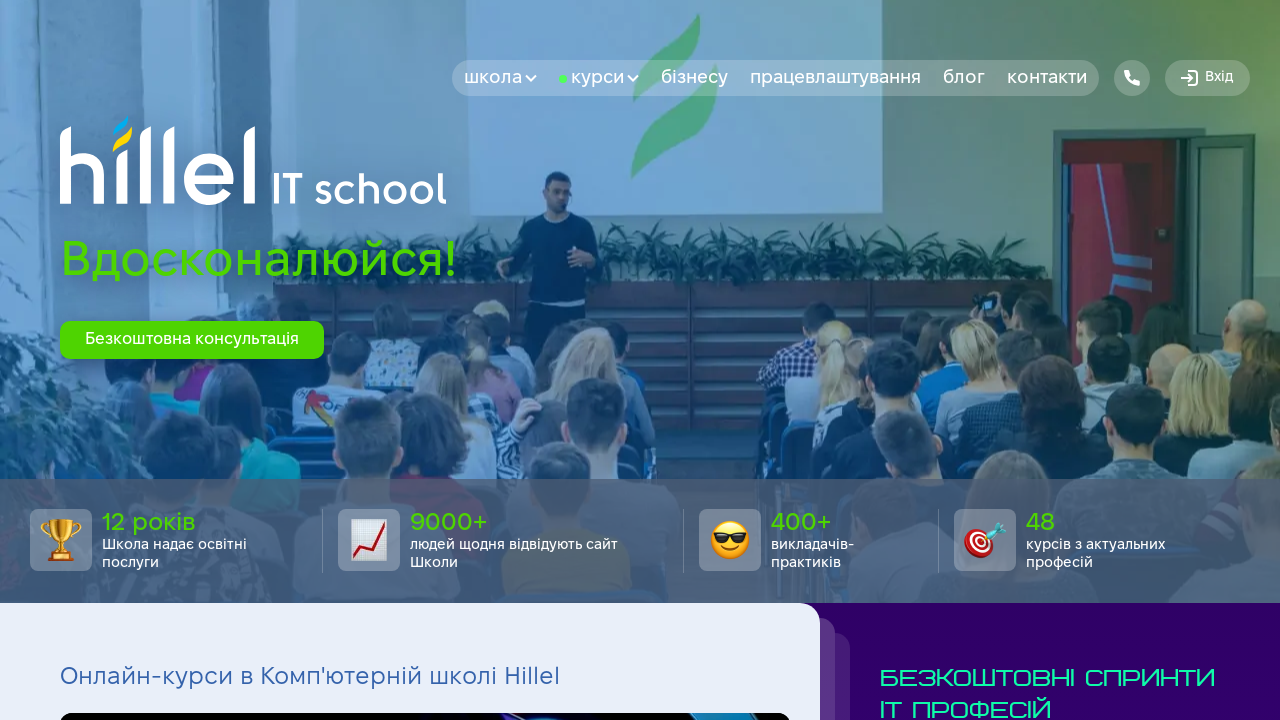

Clicked on the first course category button at (235, 360) on #body > div.site-wrapper > main > section.section.-courses > div > div > div.cou
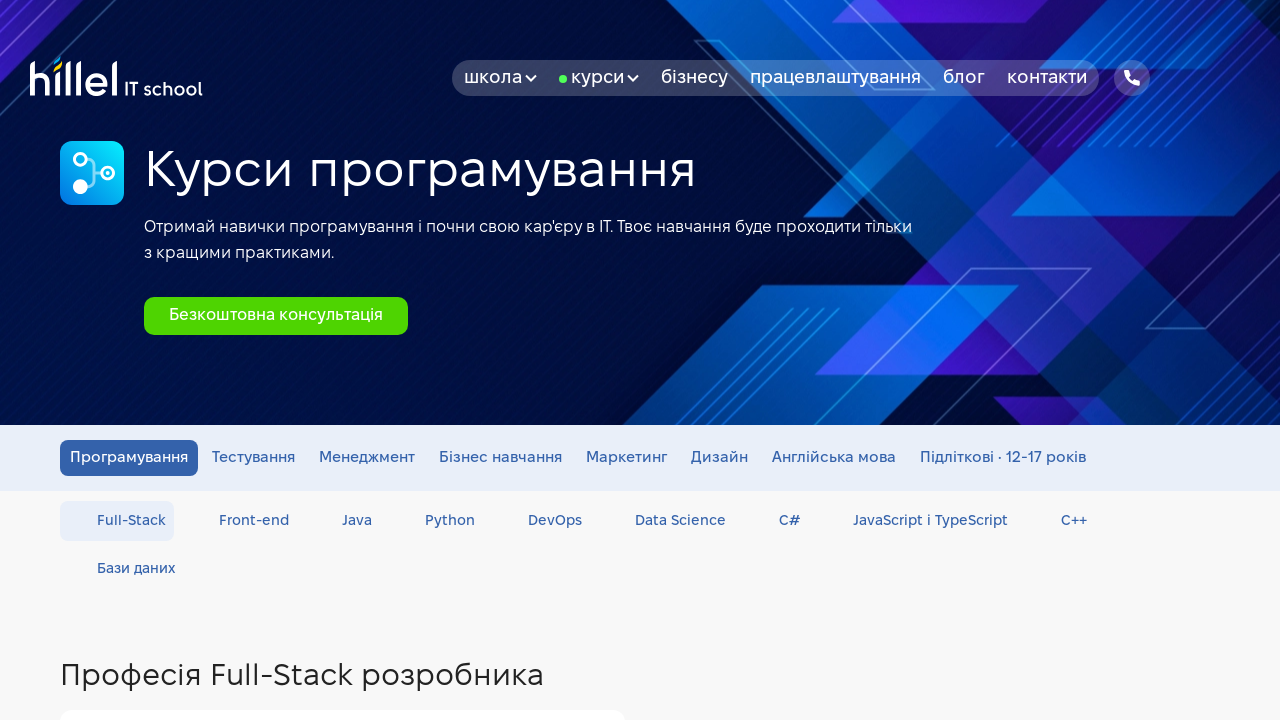

Clicked on the Basic Frontend course button at (342, 608) on #categories > div.profession > div > ul > li.profession_item.-active > div > div
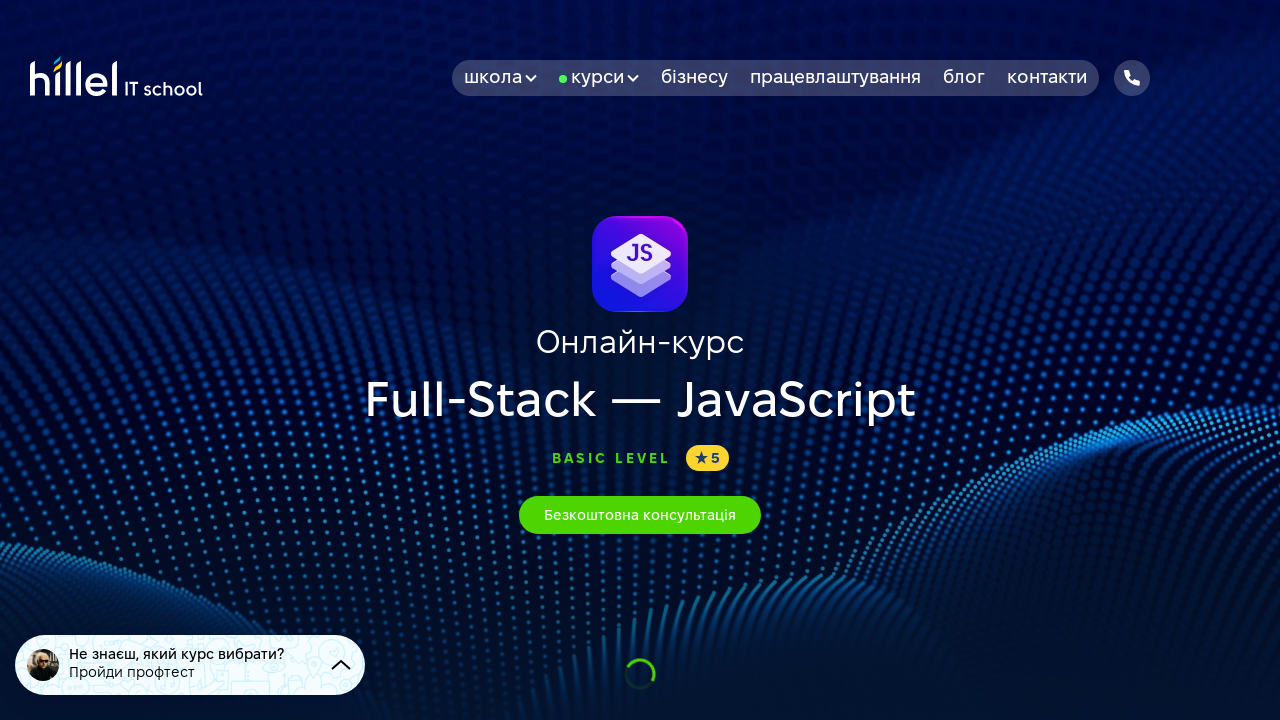

Coaches section loaded and teacher information is displayed
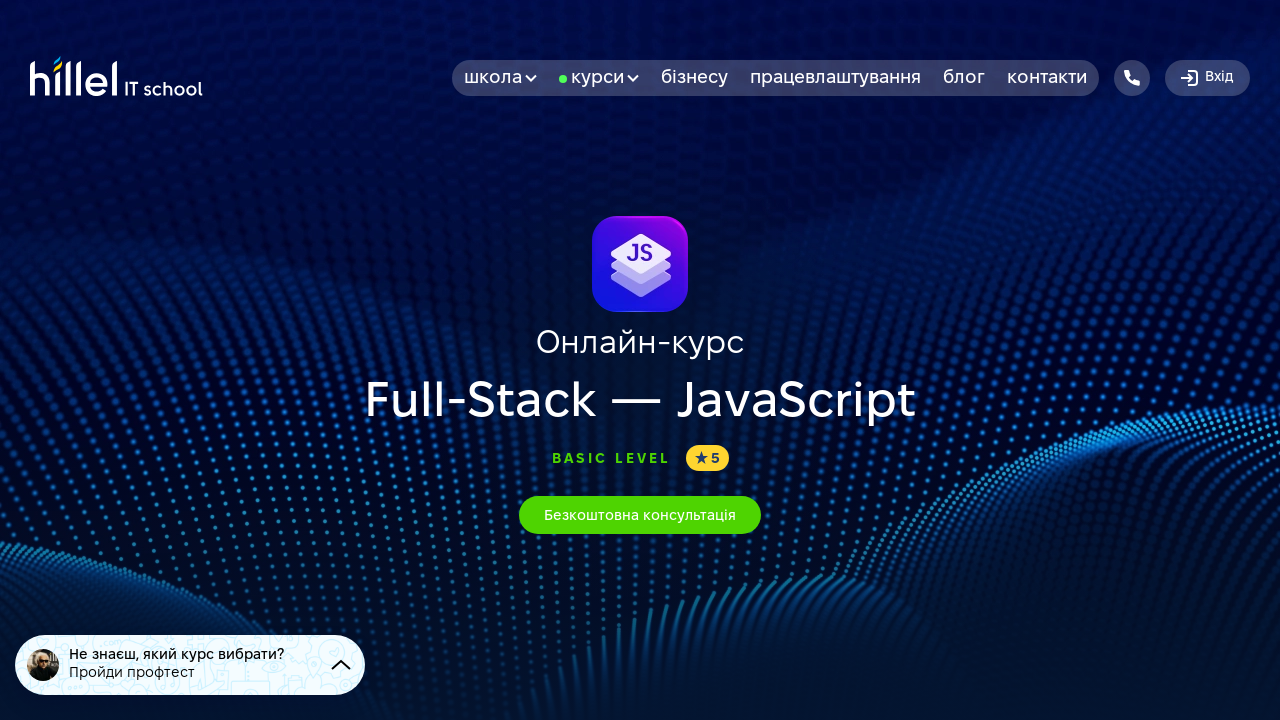

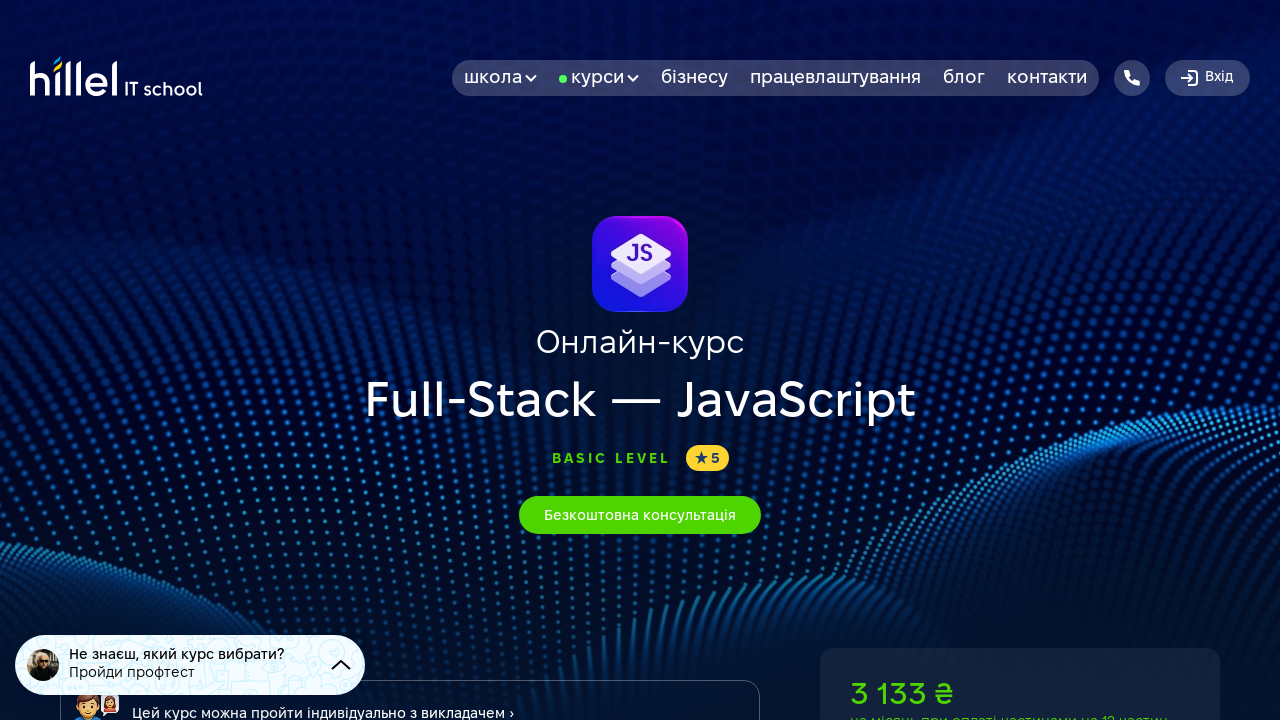